Tests browser window/tab handling by clicking a button that opens a new tab, switching to the new tab, then switching back to the parent window.

Starting URL: https://demoqa.com/browser-windows

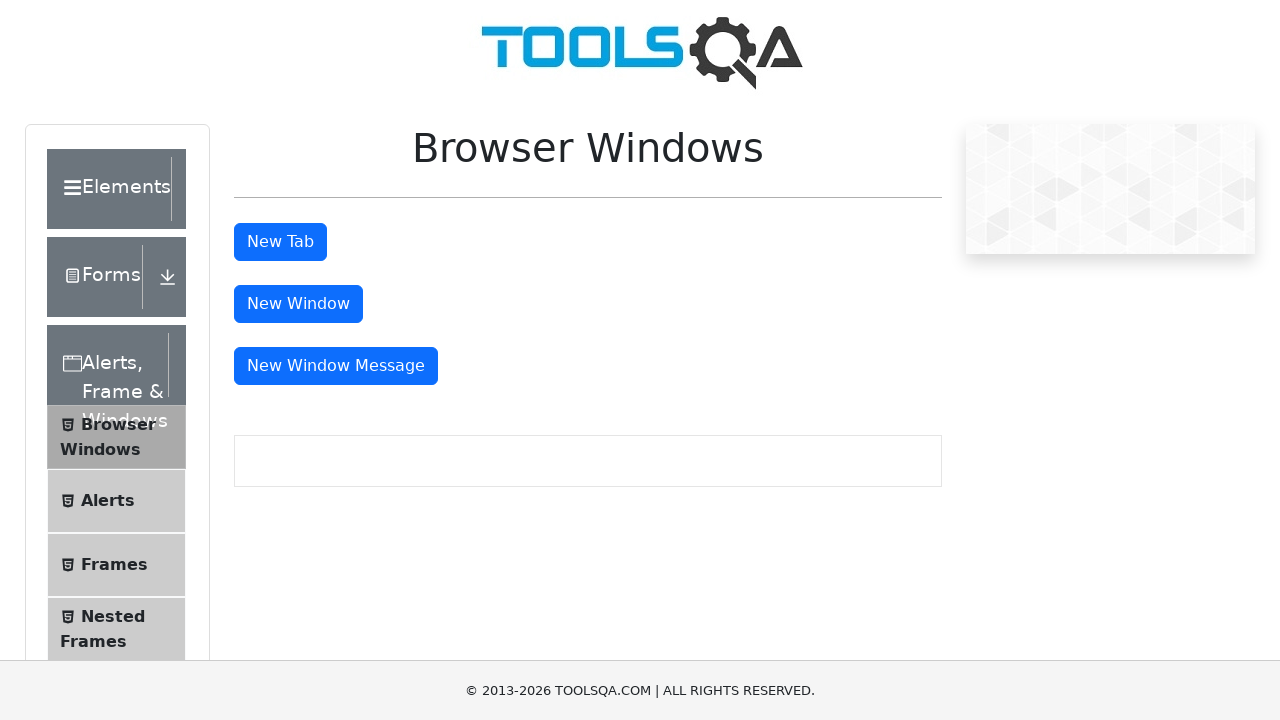

Clicked the 'New Tab' button to open a new tab at (280, 242) on xpath=//*[@id='tabButton']
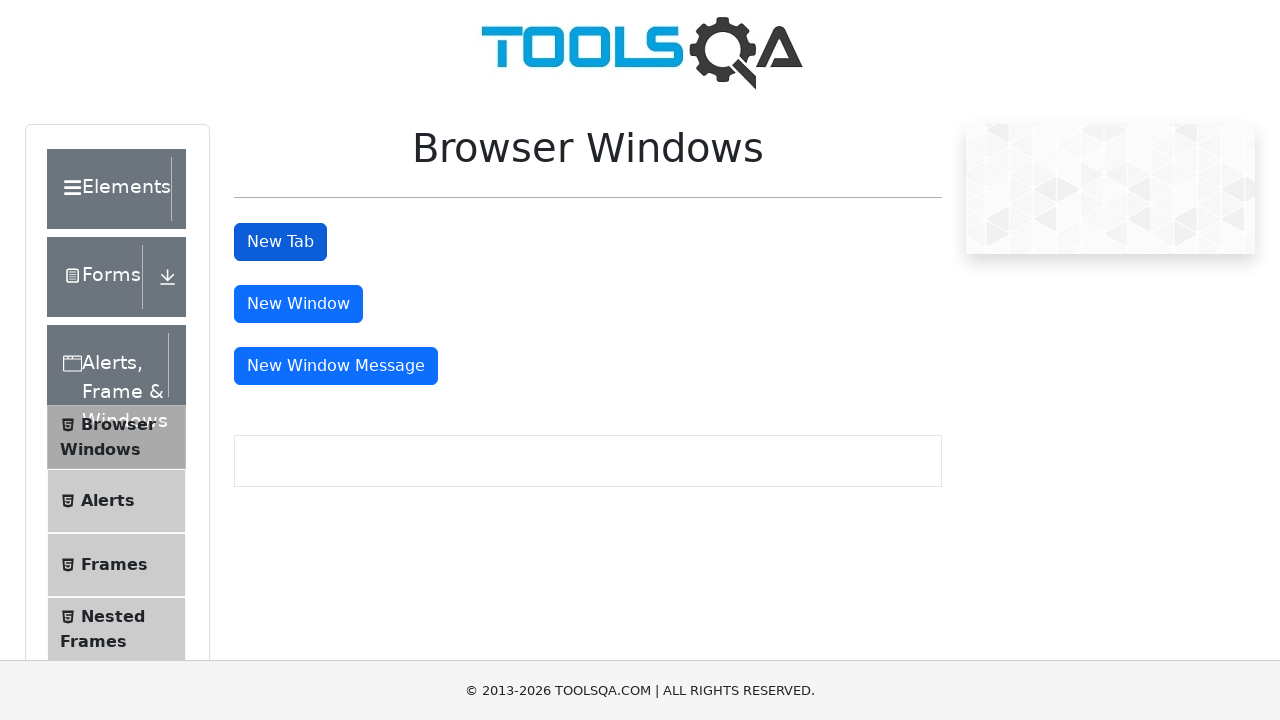

Waited 1000ms for new tab to open
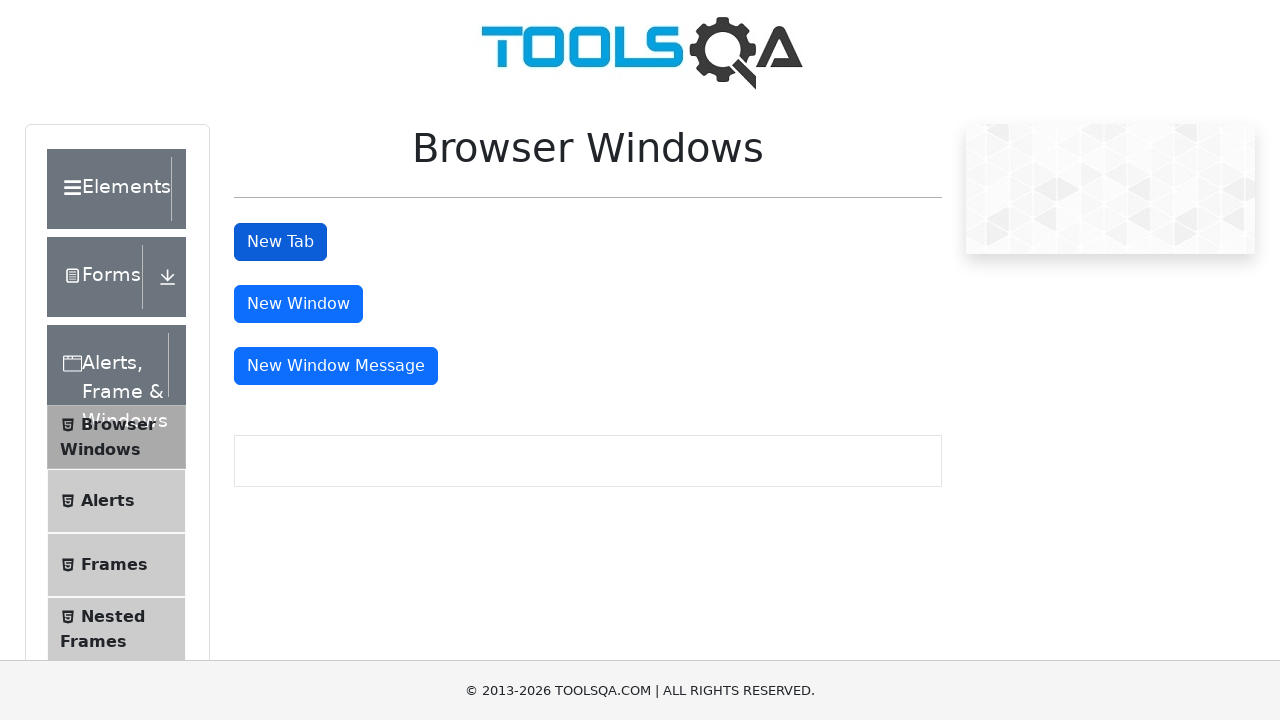

Retrieved all pages from browser context
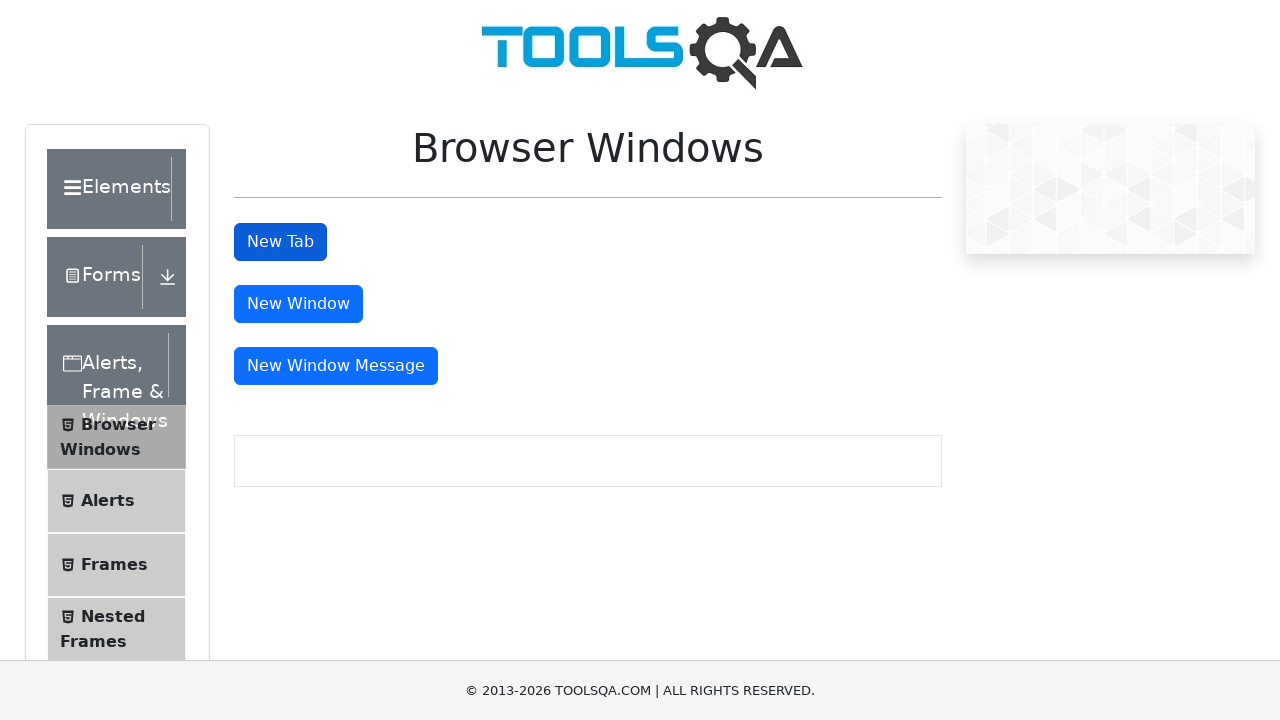

Switched to child page (new tab)
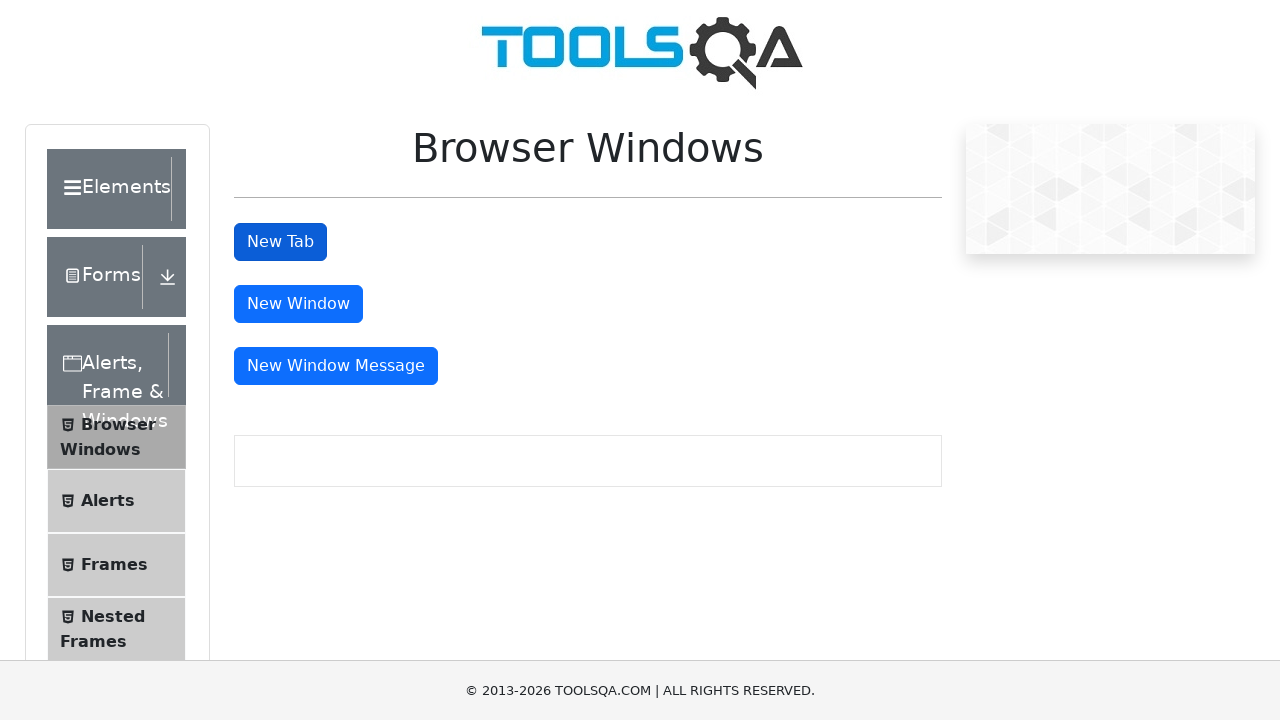

Waited for child page to load completely
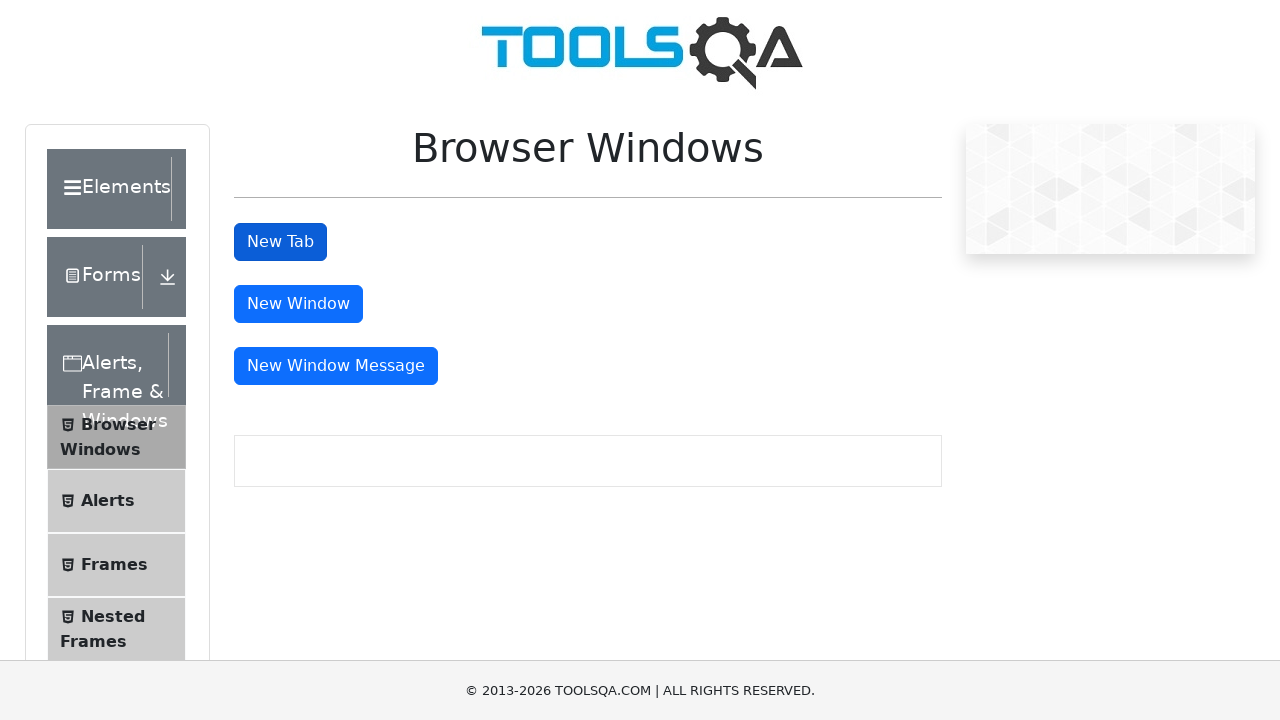

Retrieved child page URL: https://demoqa.com/sample
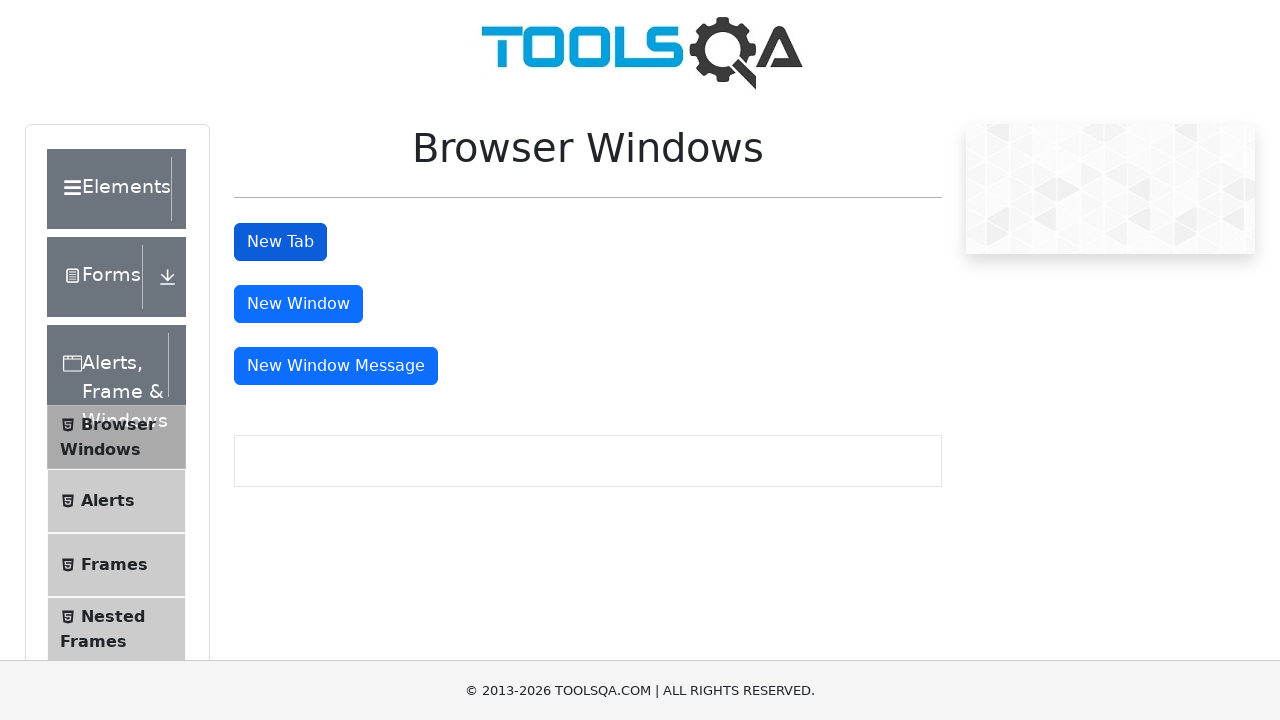

Closed the child tab
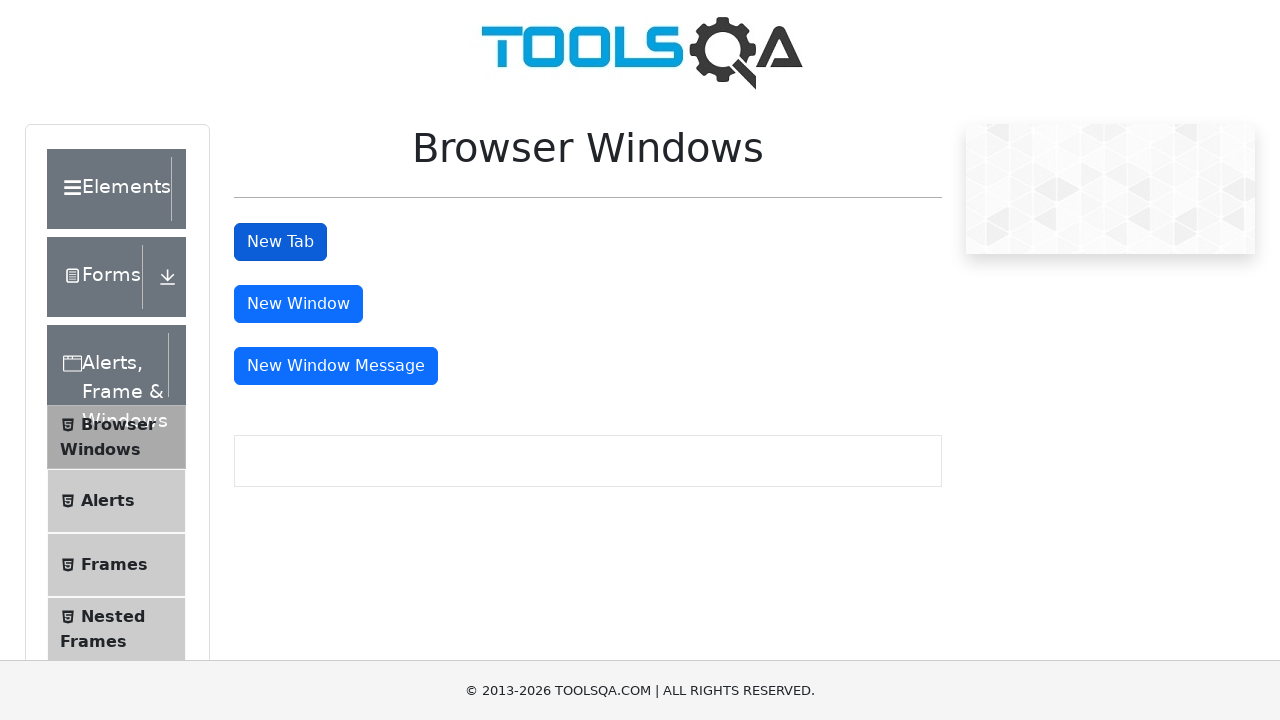

Brought parent window to front
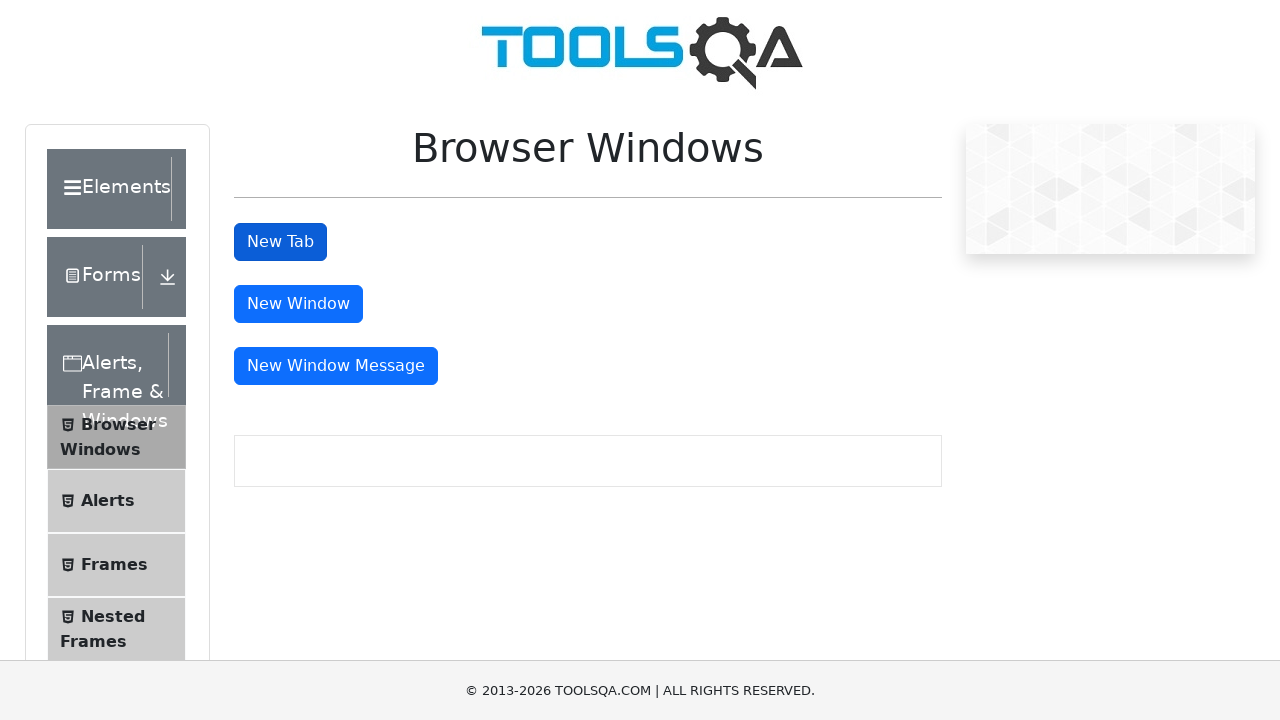

Retrieved parent page URL: https://demoqa.com/browser-windows
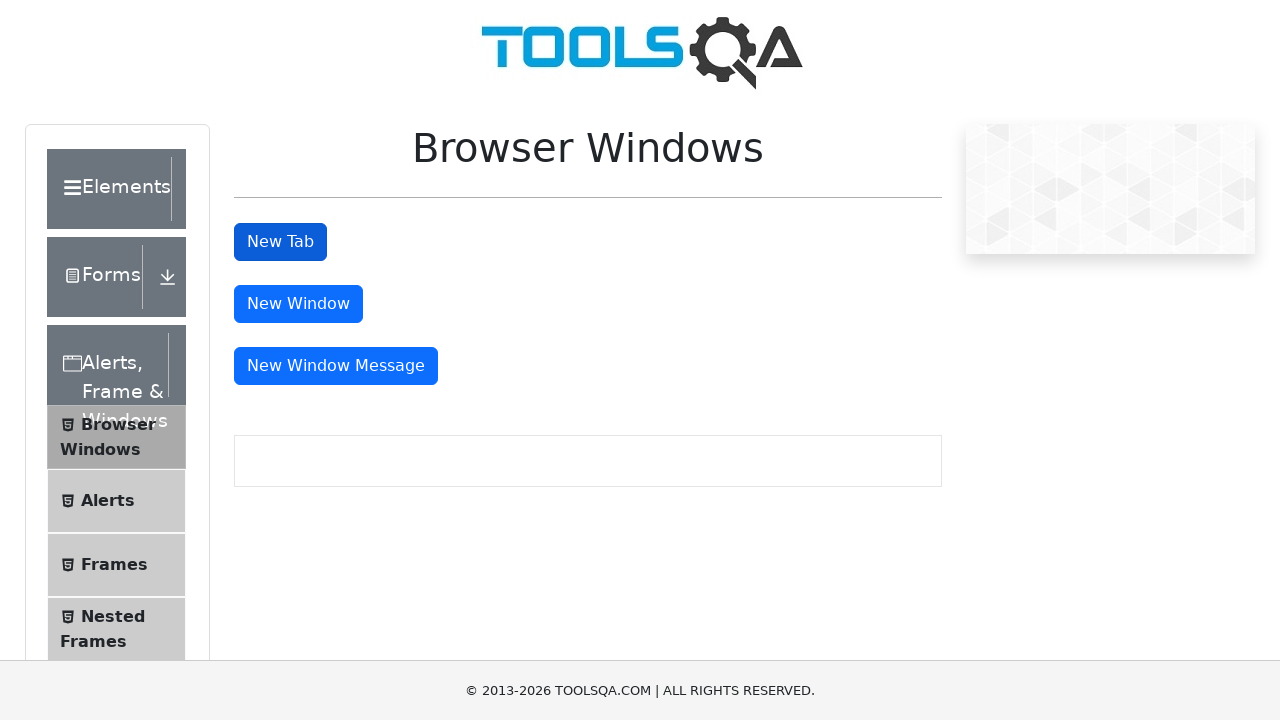

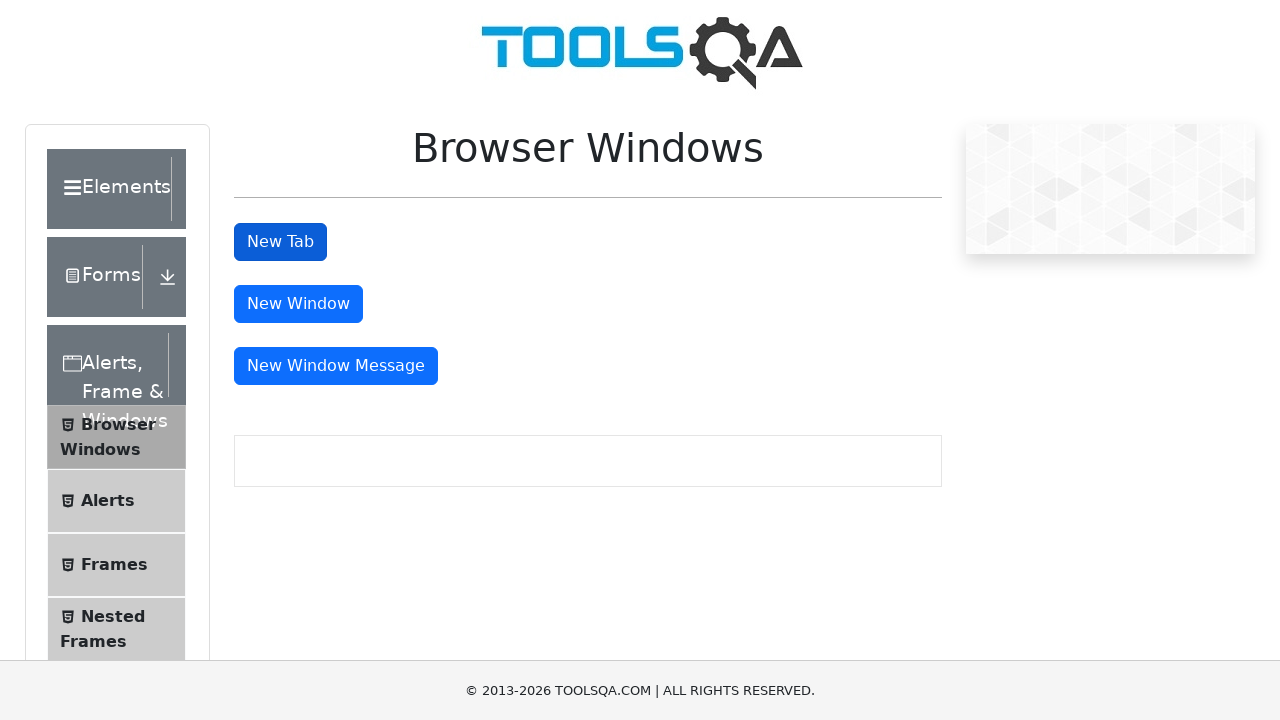